Tests right-click functionality by right-clicking a button and verifying the success message appears

Starting URL: https://demoqa.com/buttons

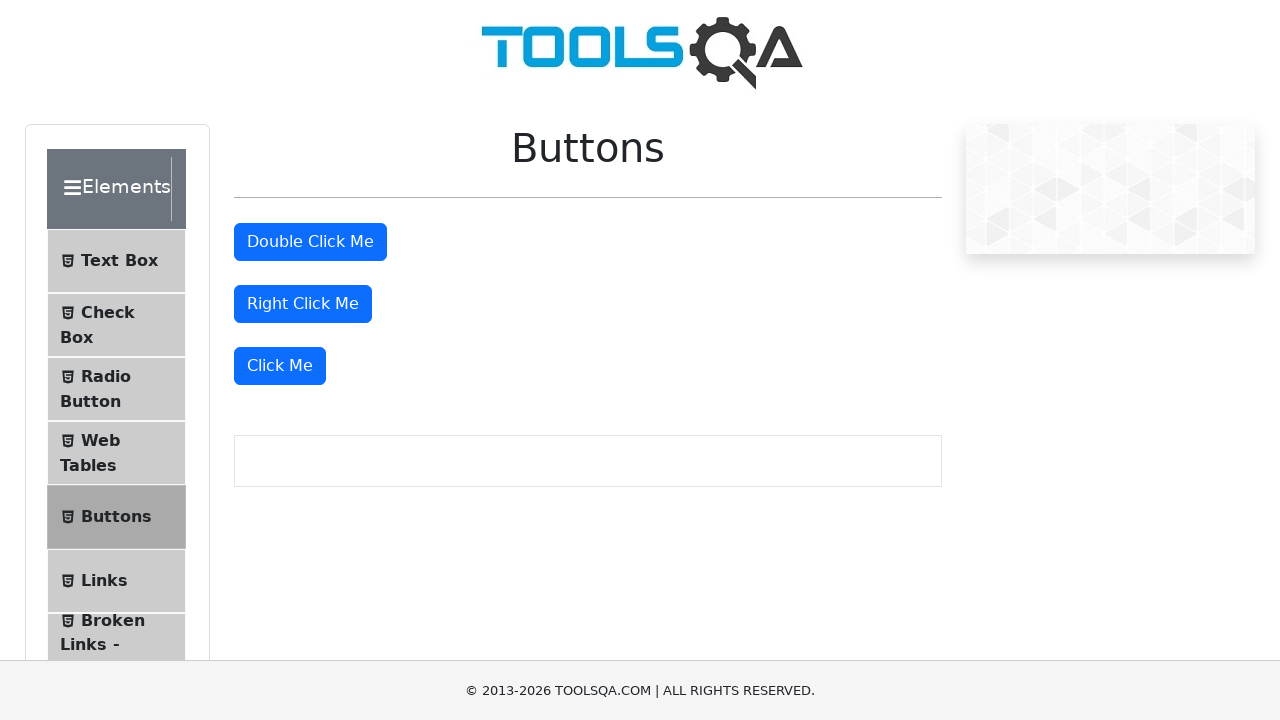

Right-clicked the right-click button at (303, 304) on #rightClickBtn
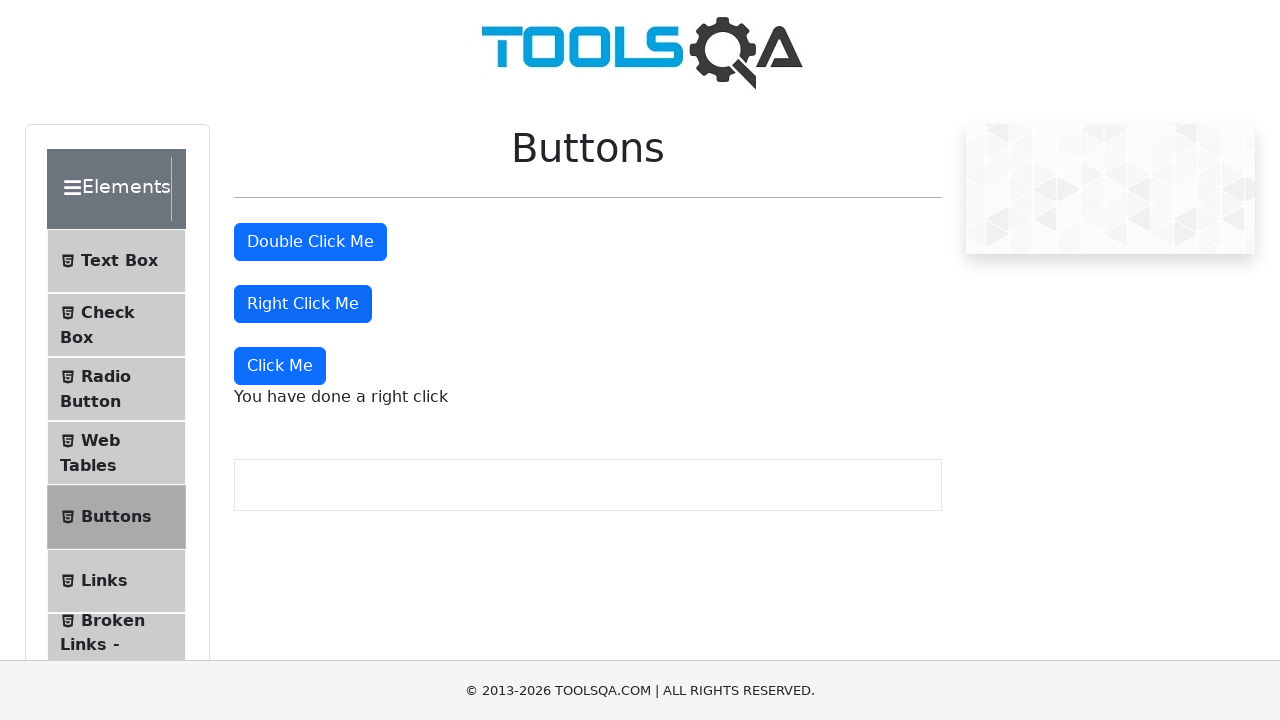

Right-click success message appeared
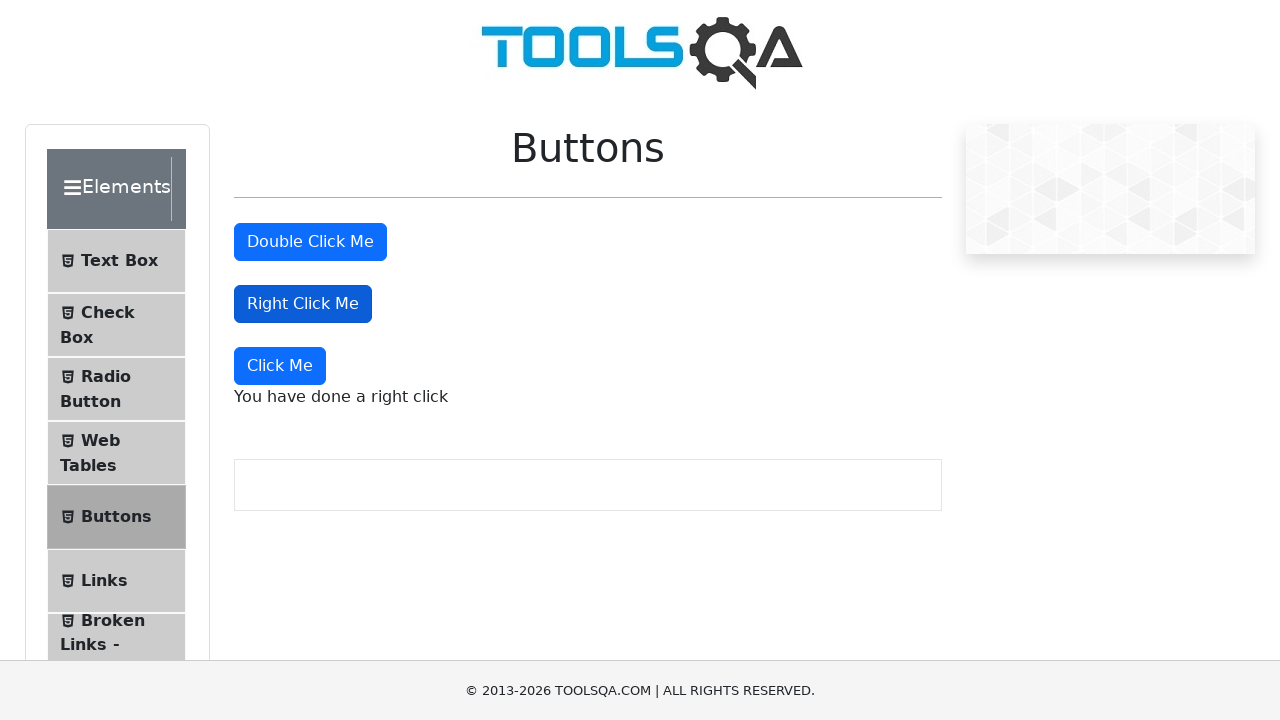

Retrieved right-click message text
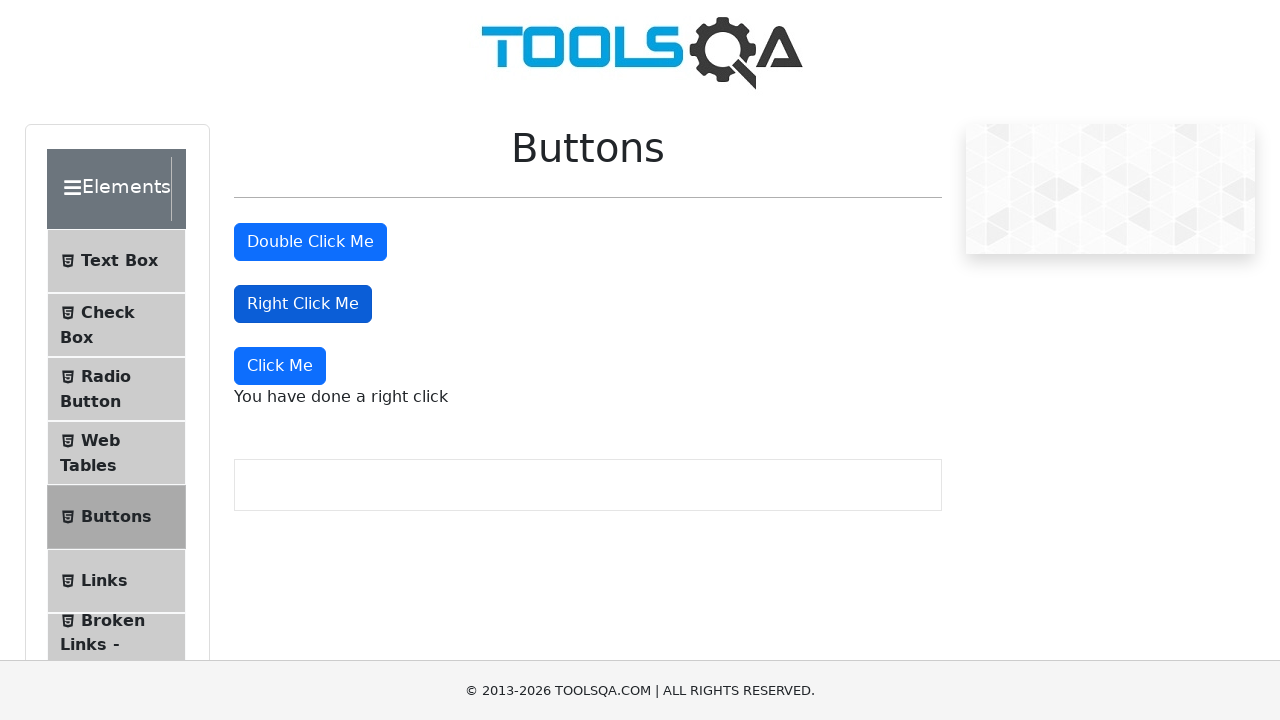

Verified success message equals 'You have done a right click'
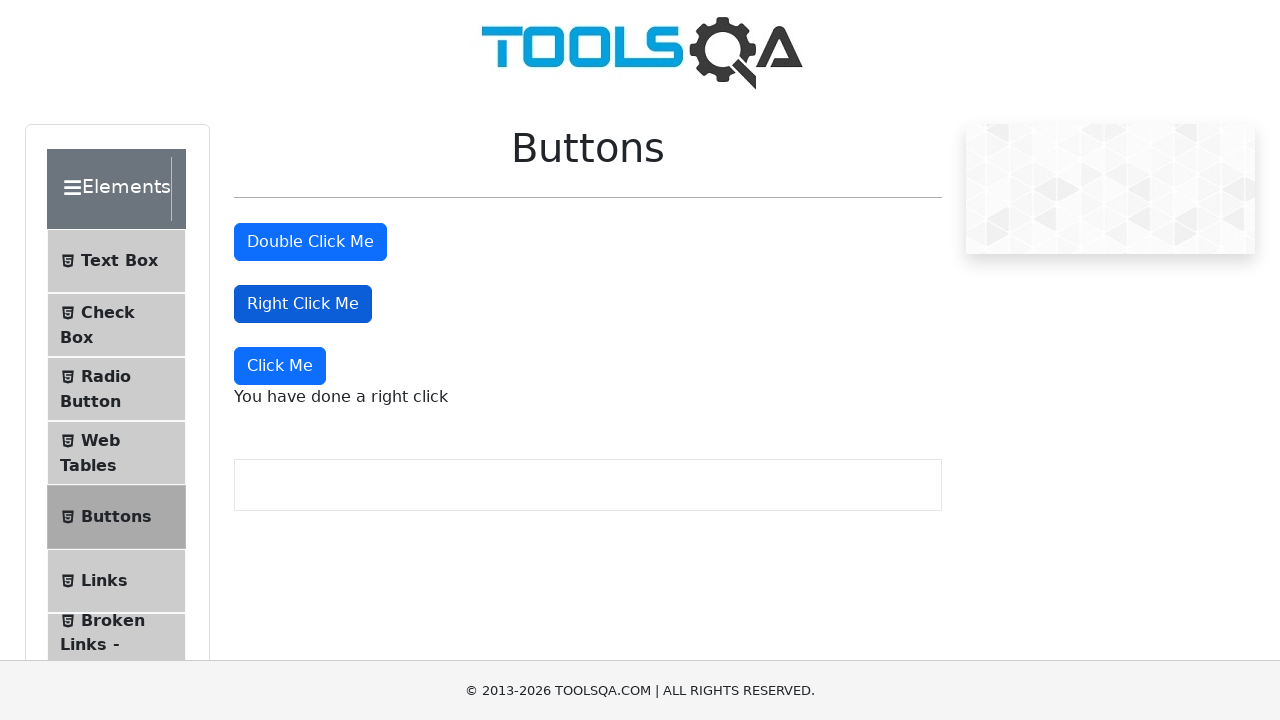

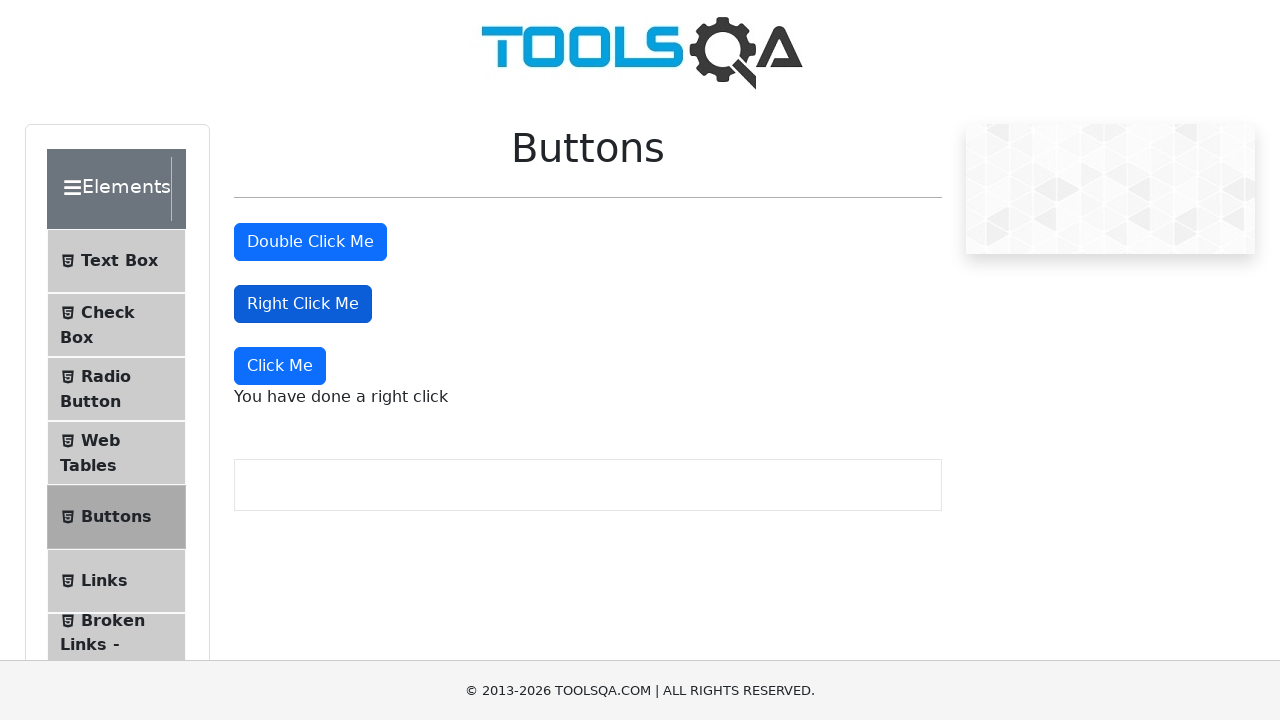